Tests radio button functionality by clicking on different radio buttons and verifying their selection states

Starting URL: https://demoqa.com/radio-button

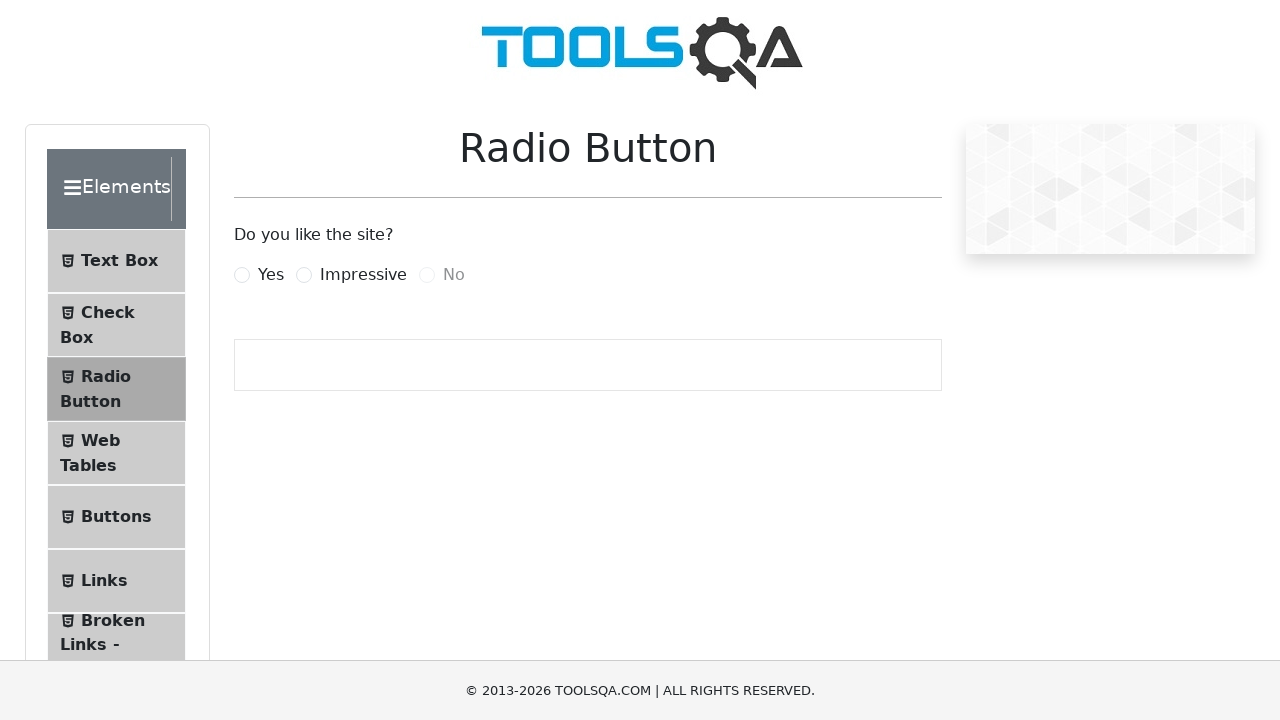

Clicked the 'Impressive' radio button using JavaScript executor
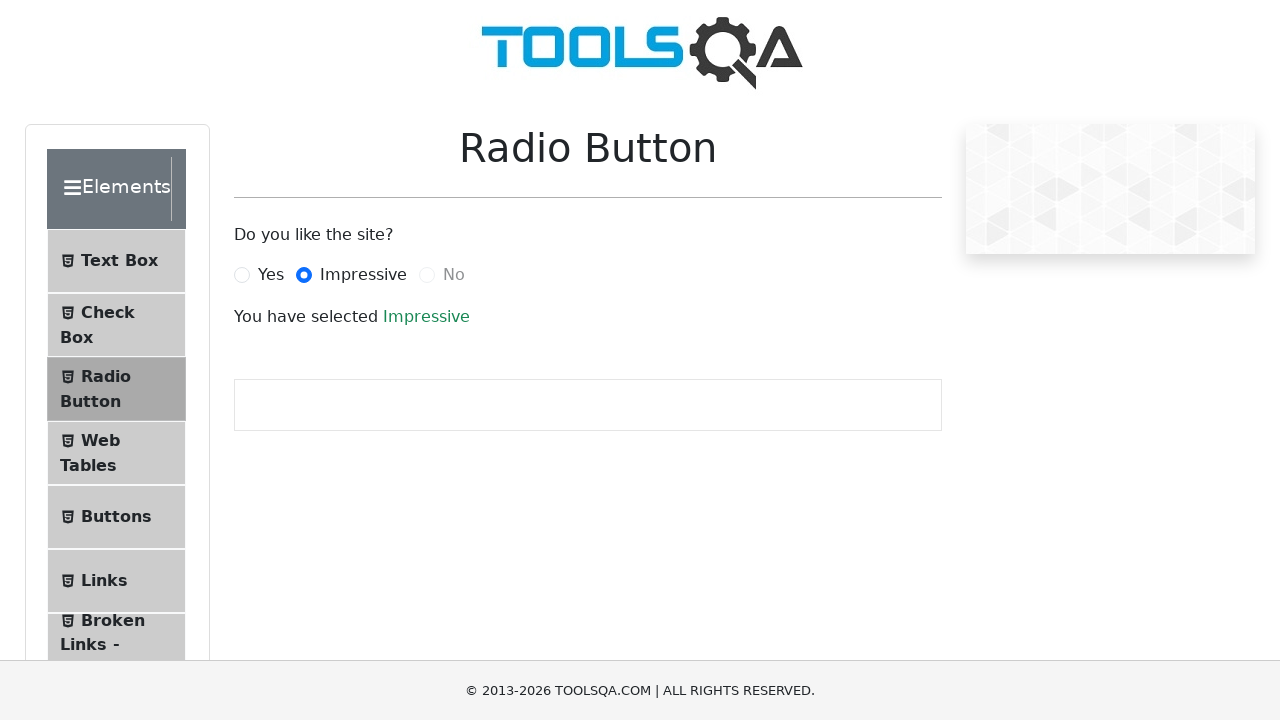

Verified 'Impressive' radio button is selected
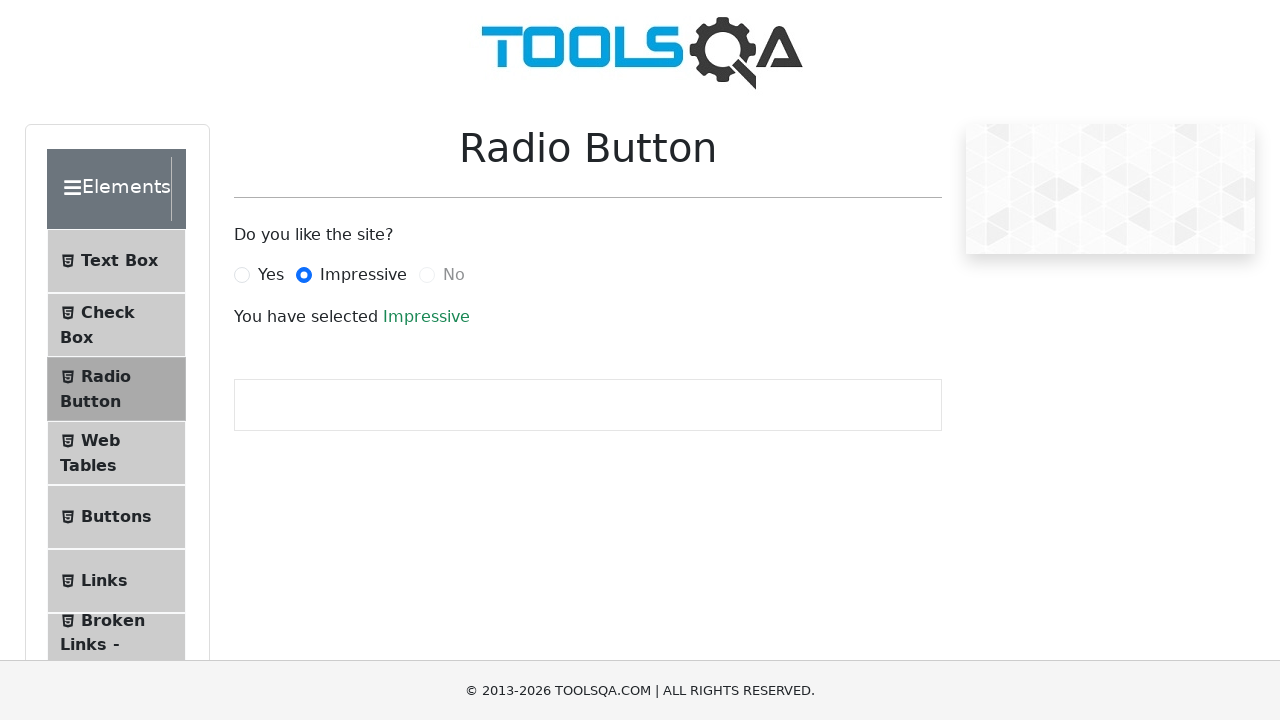

Verified 'Impressive' radio button is enabled
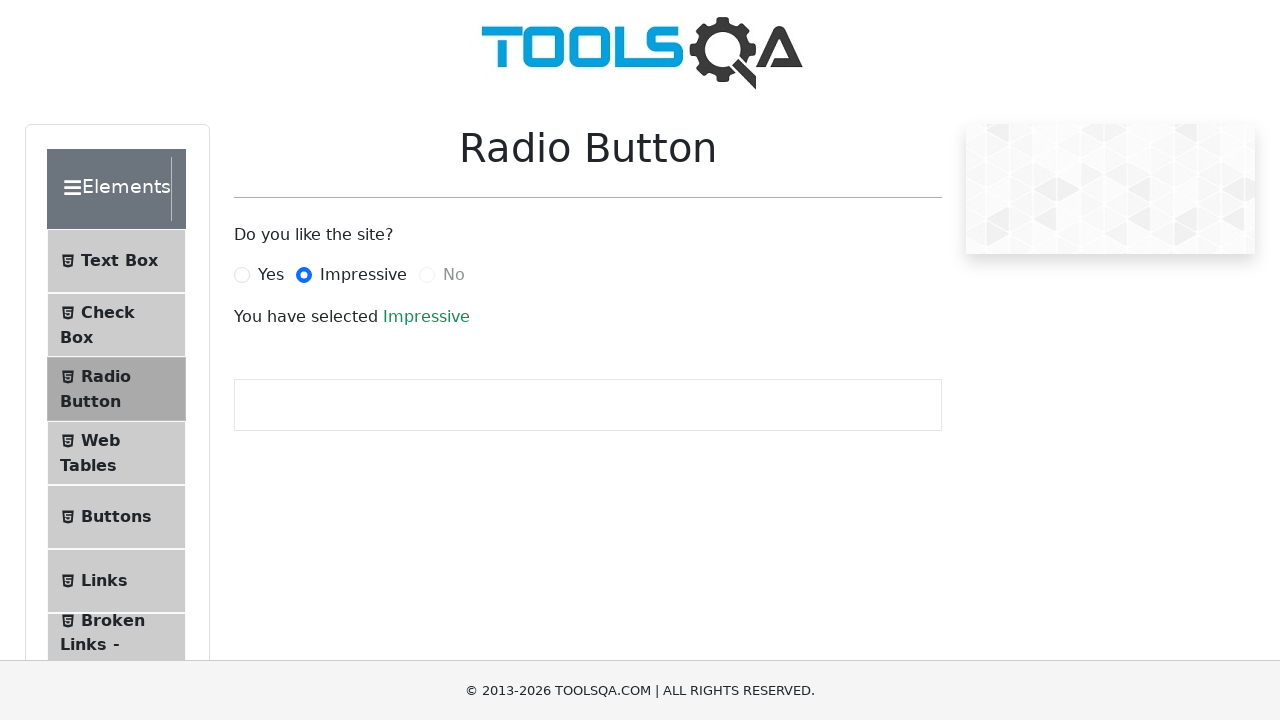

Verified 'Yes' radio button is enabled
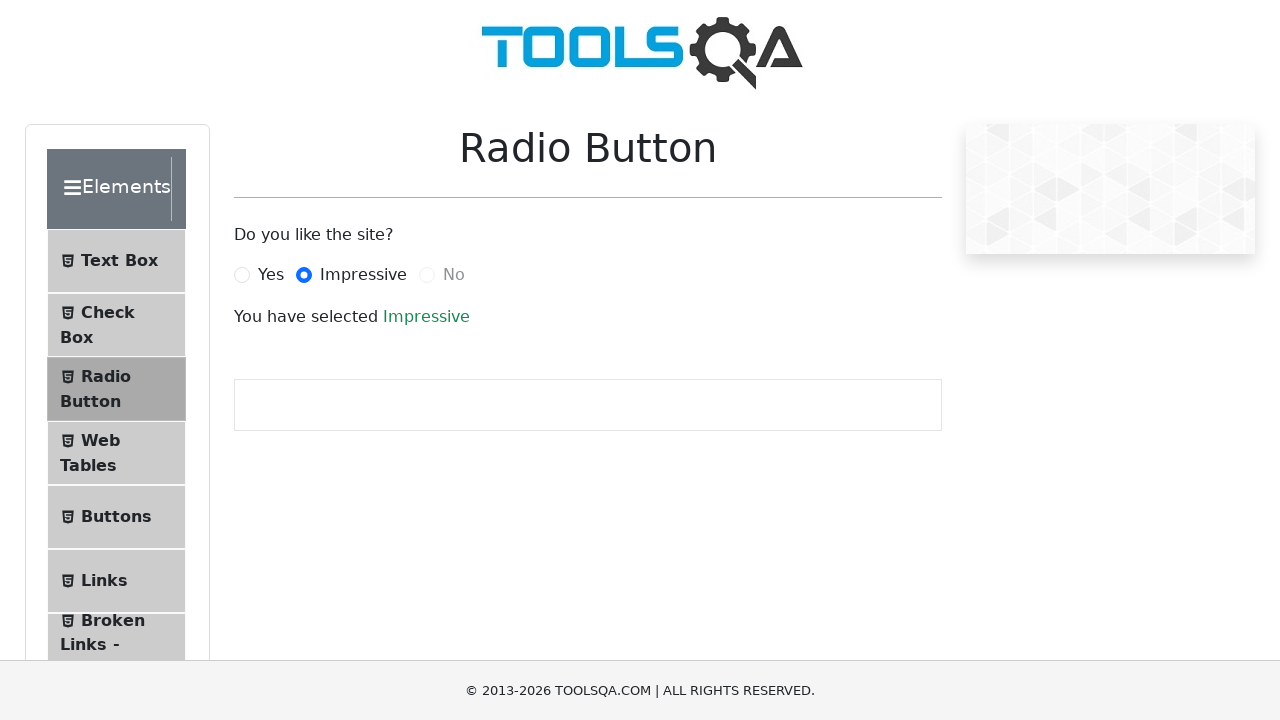

Verified 'Yes' radio button is not selected
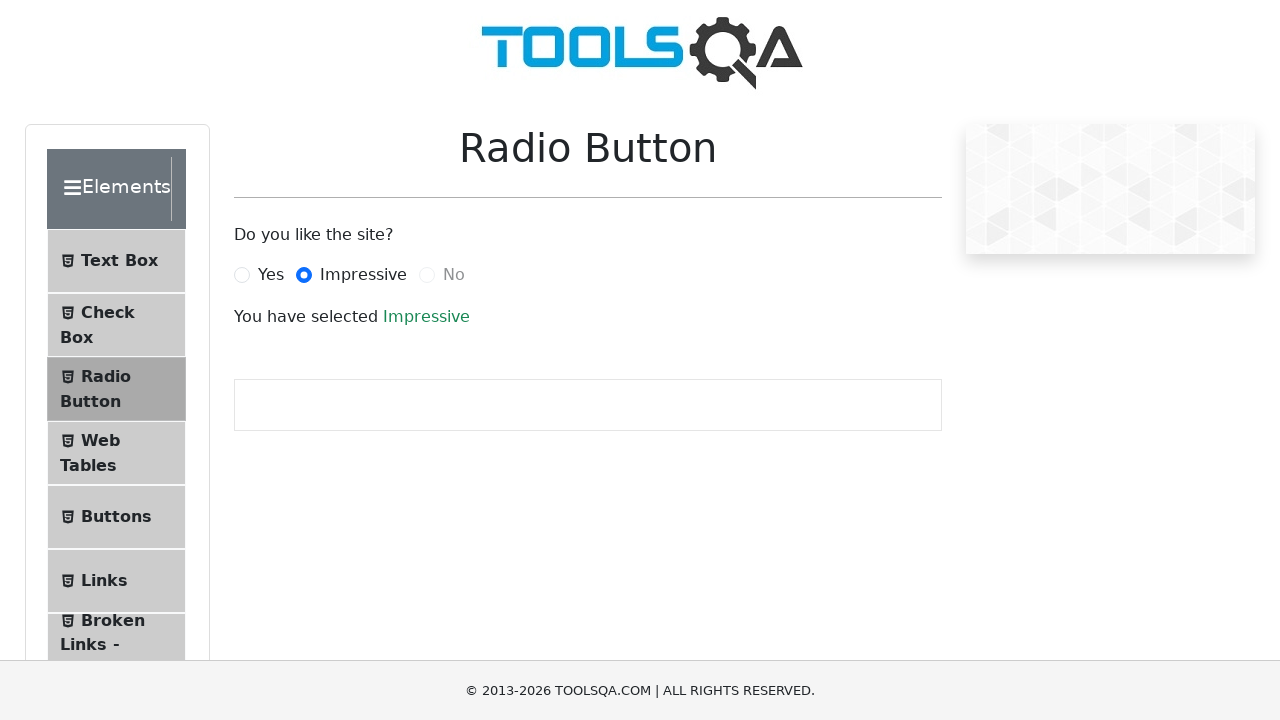

Verified 'No' radio button is disabled
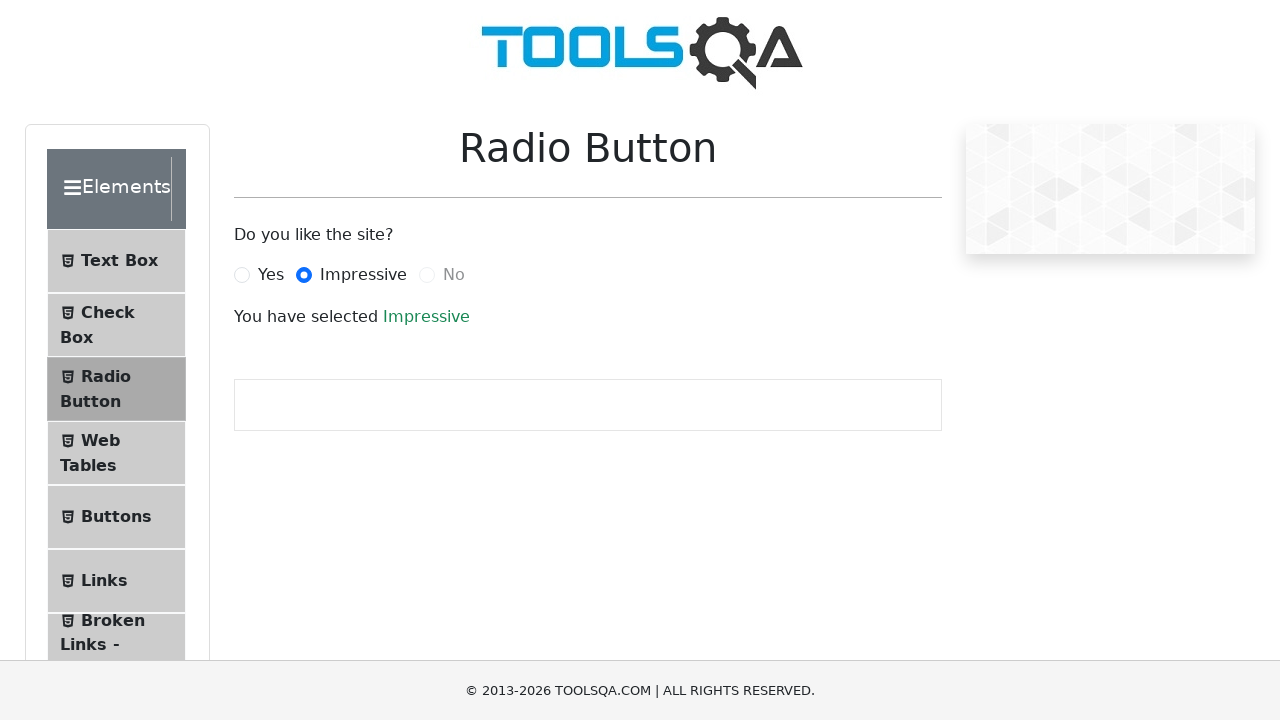

Verified 'No' radio button is not selected
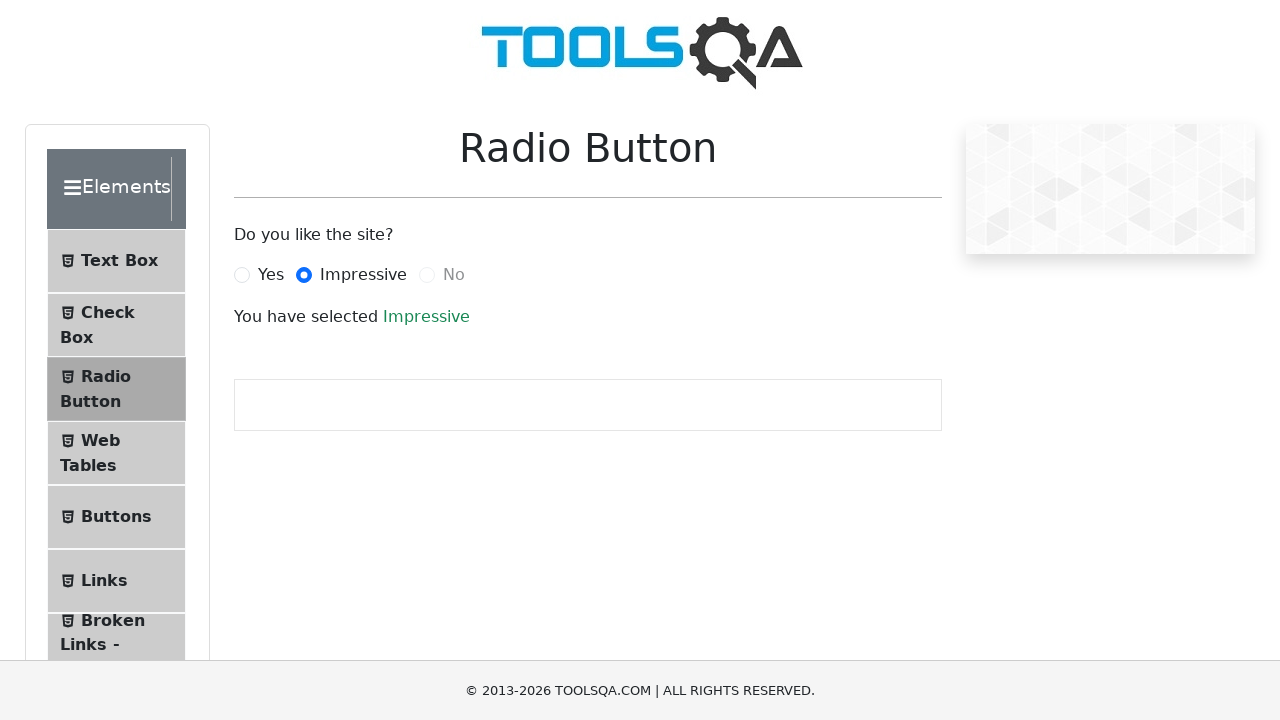

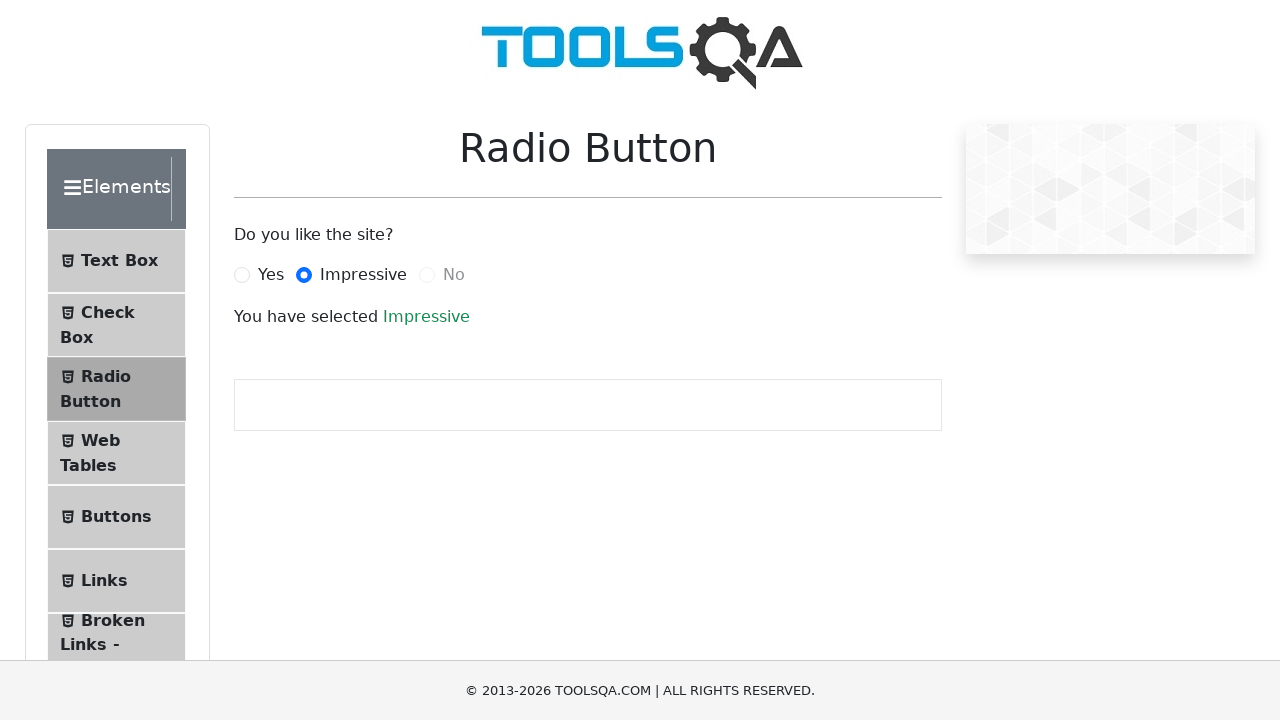